Tests alert handling by clicking a button that triggers an alert dialog and then accepting it

Starting URL: https://testautomationpractice.blogspot.com/

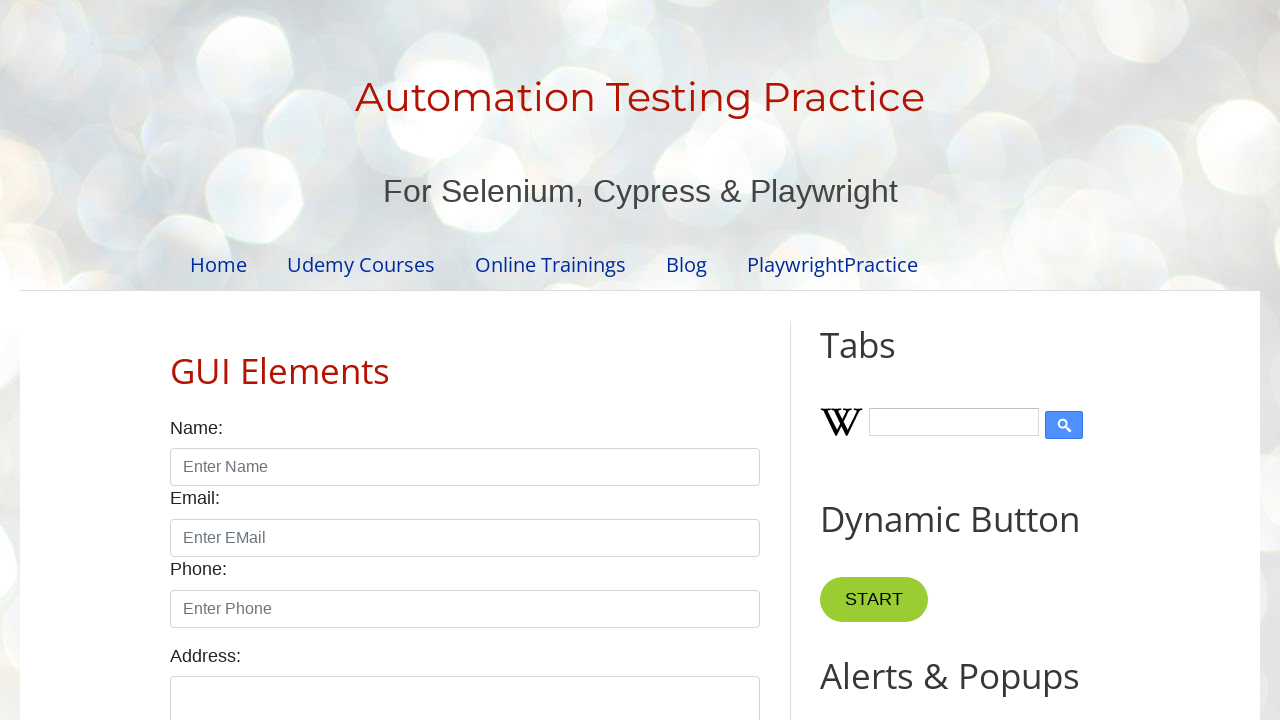

Clicked button that triggers alert dialog at (880, 361) on xpath=//*[@onclick='myFunction()']
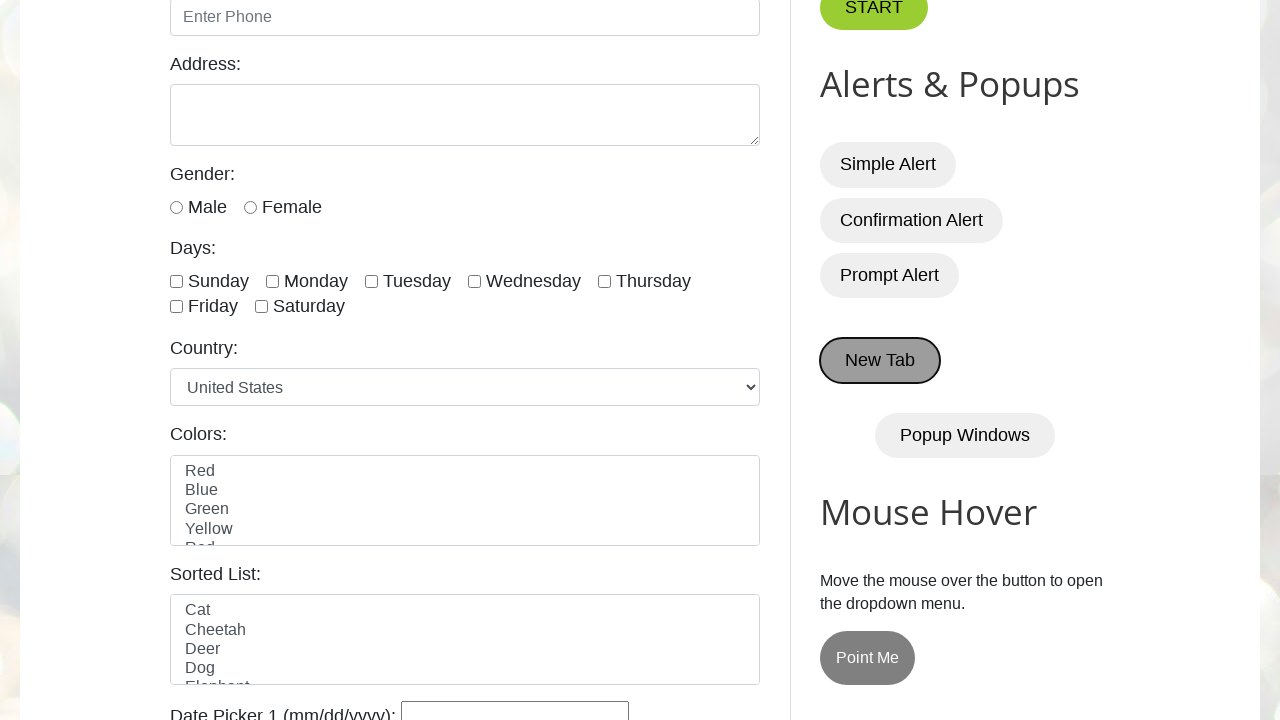

Set up dialog handler to accept alerts
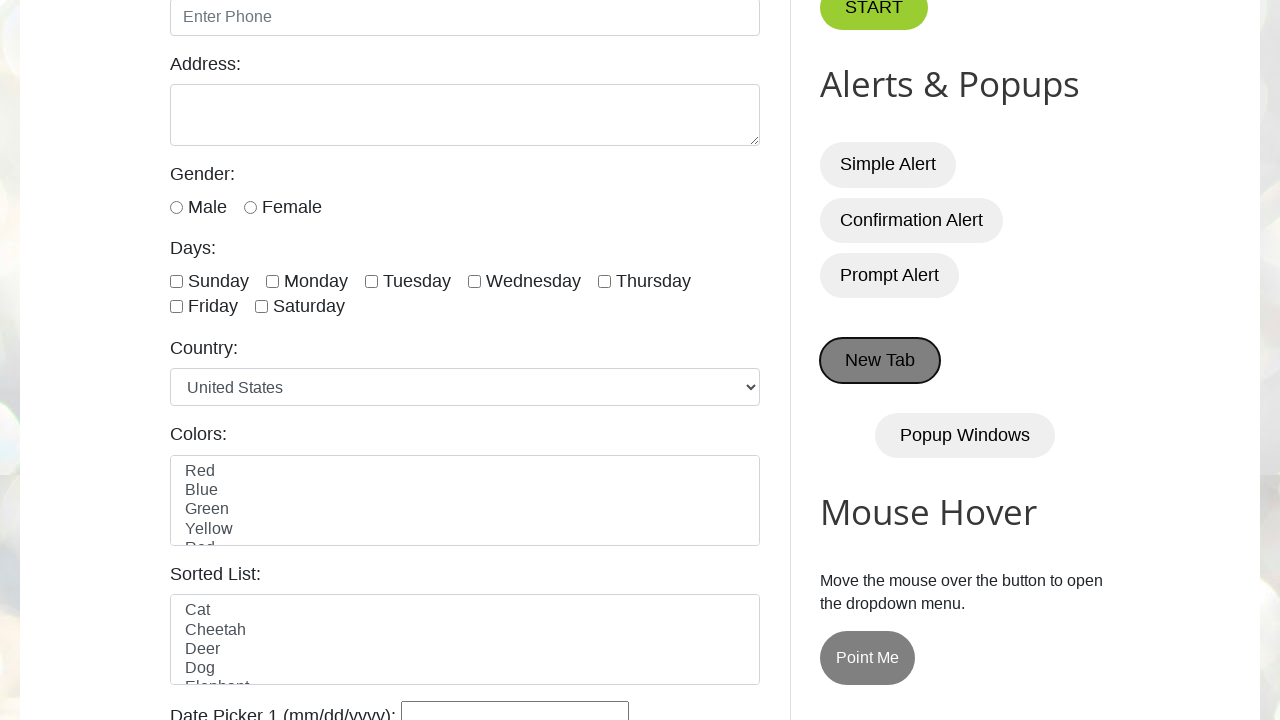

Clicked button again to trigger alert and verify handler at (880, 361) on xpath=//*[@onclick='myFunction()']
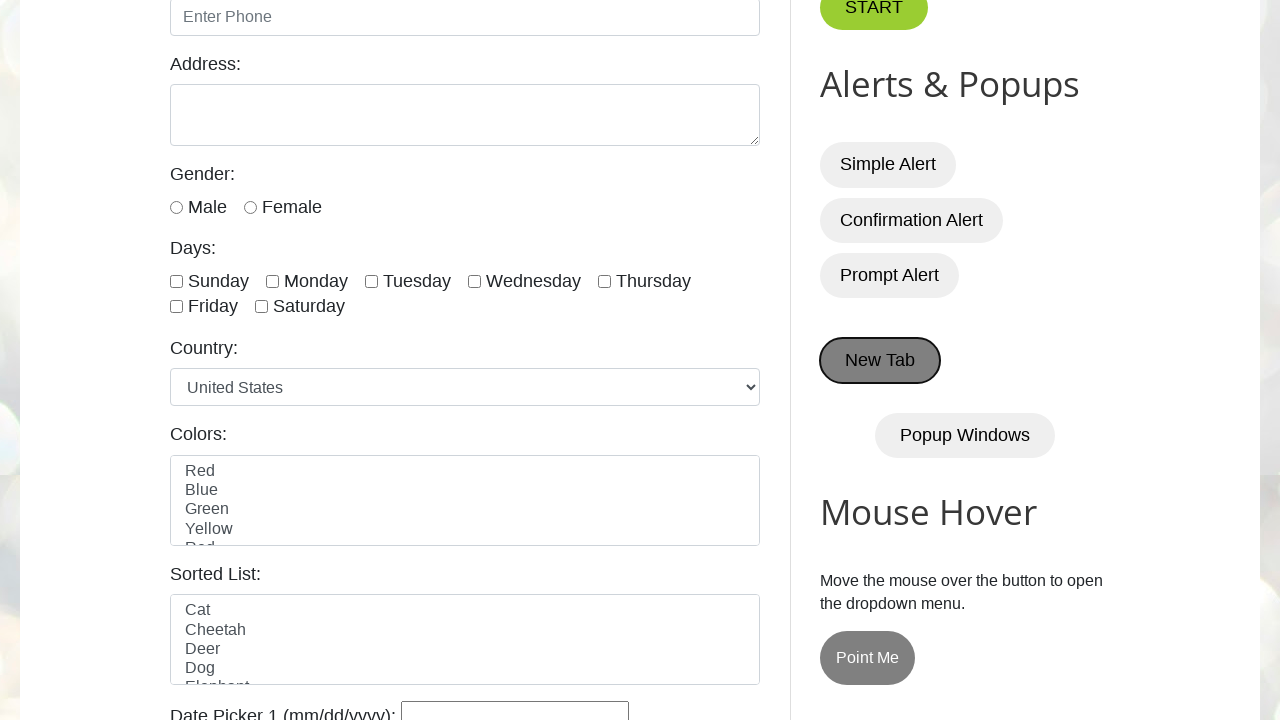

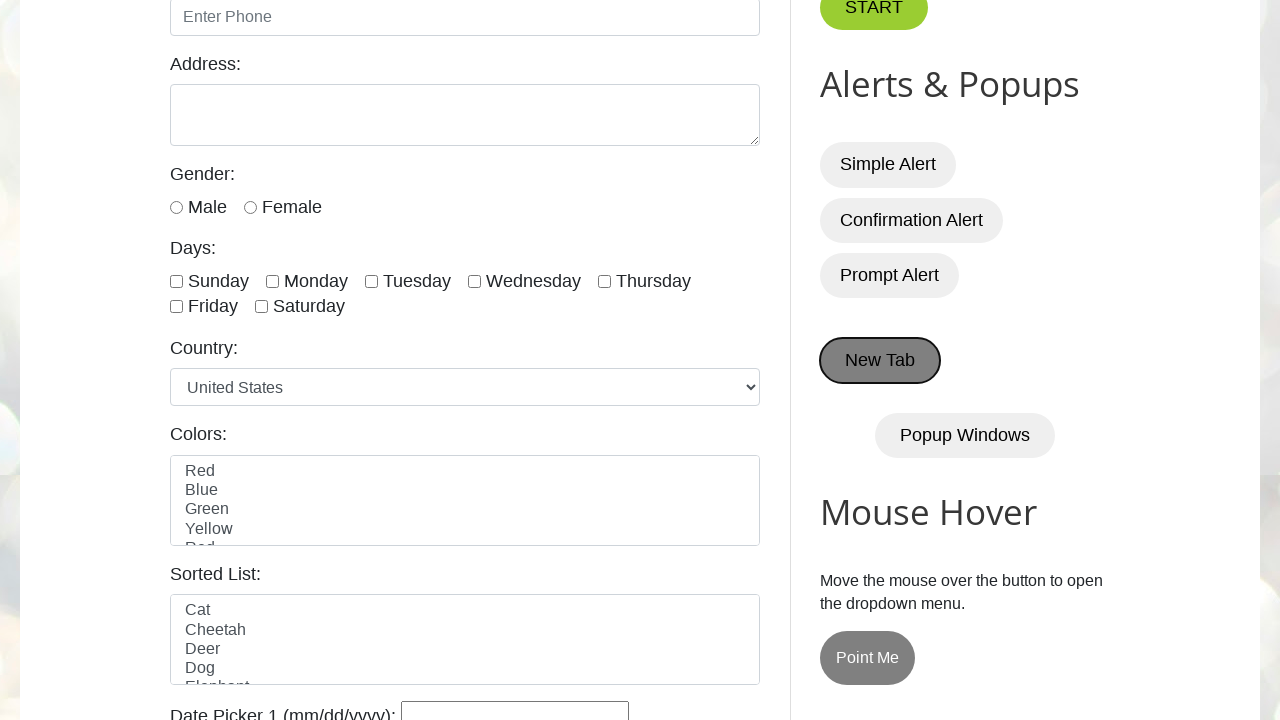